Tests a math calculation form by reading two numbers, calculating their sum, and selecting the result from a dropdown menu

Starting URL: https://suninjuly.github.io/selects2.html

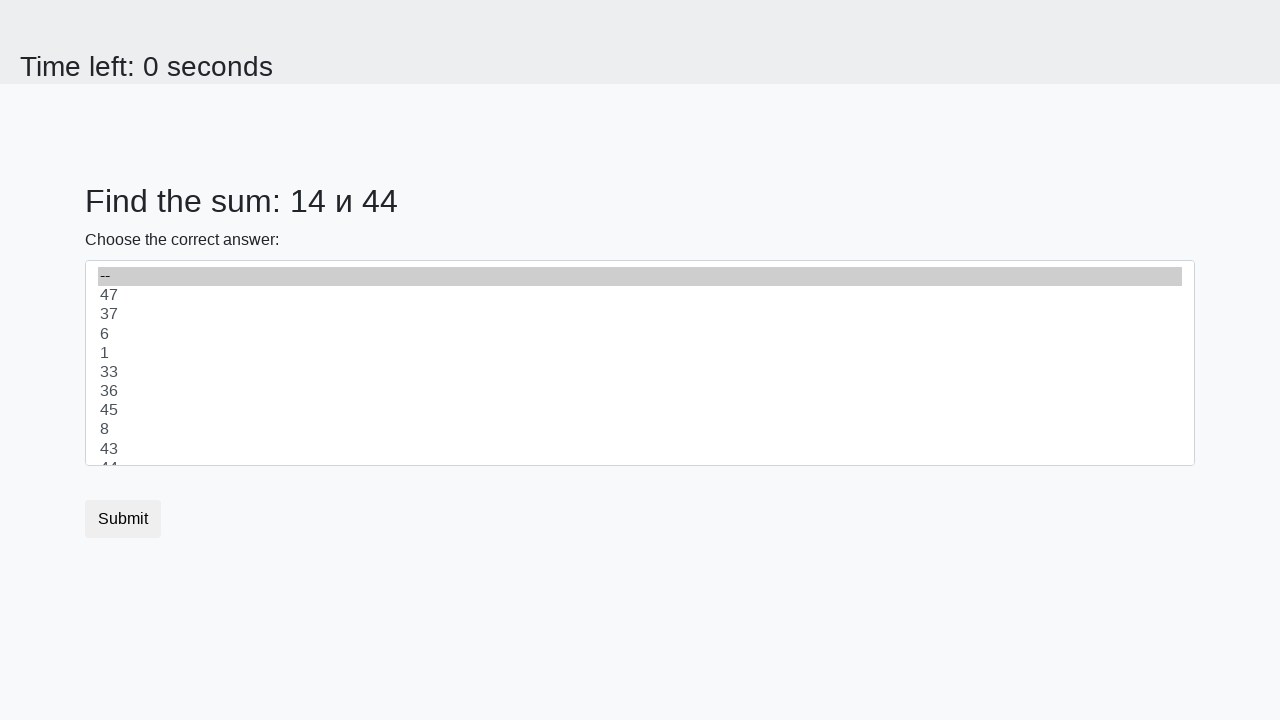

Read first number from the page
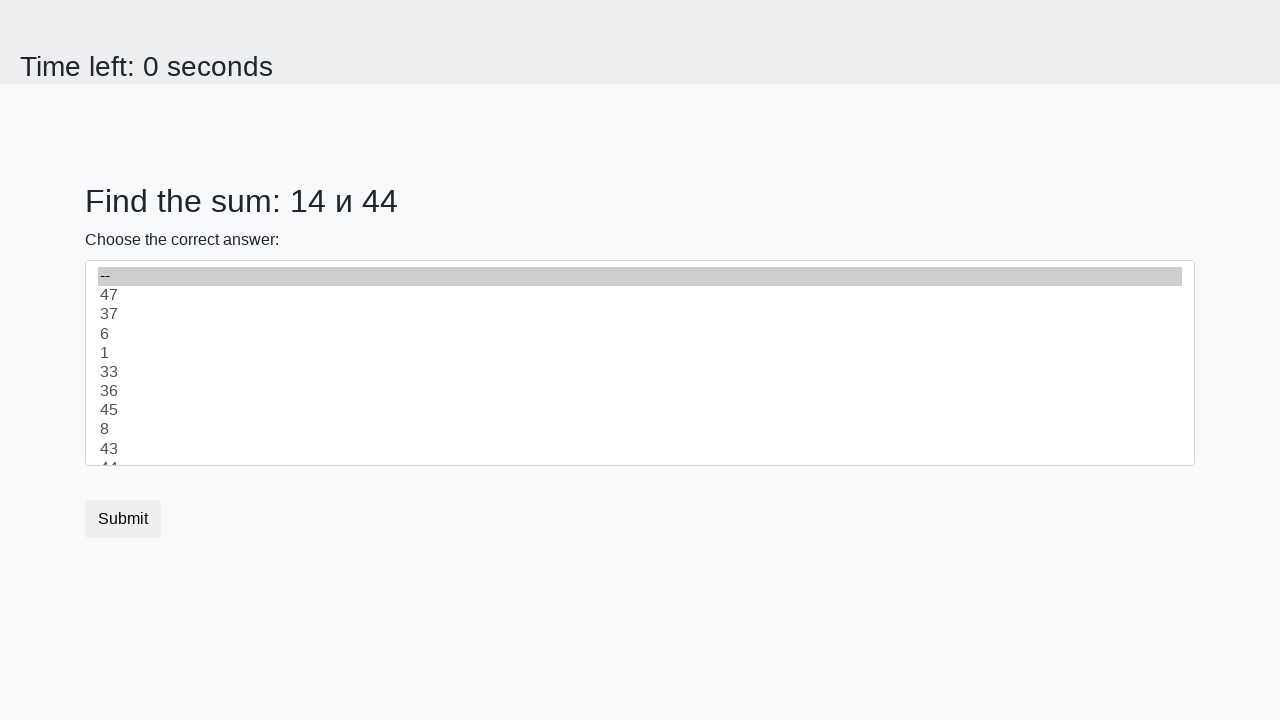

Read second number from the page
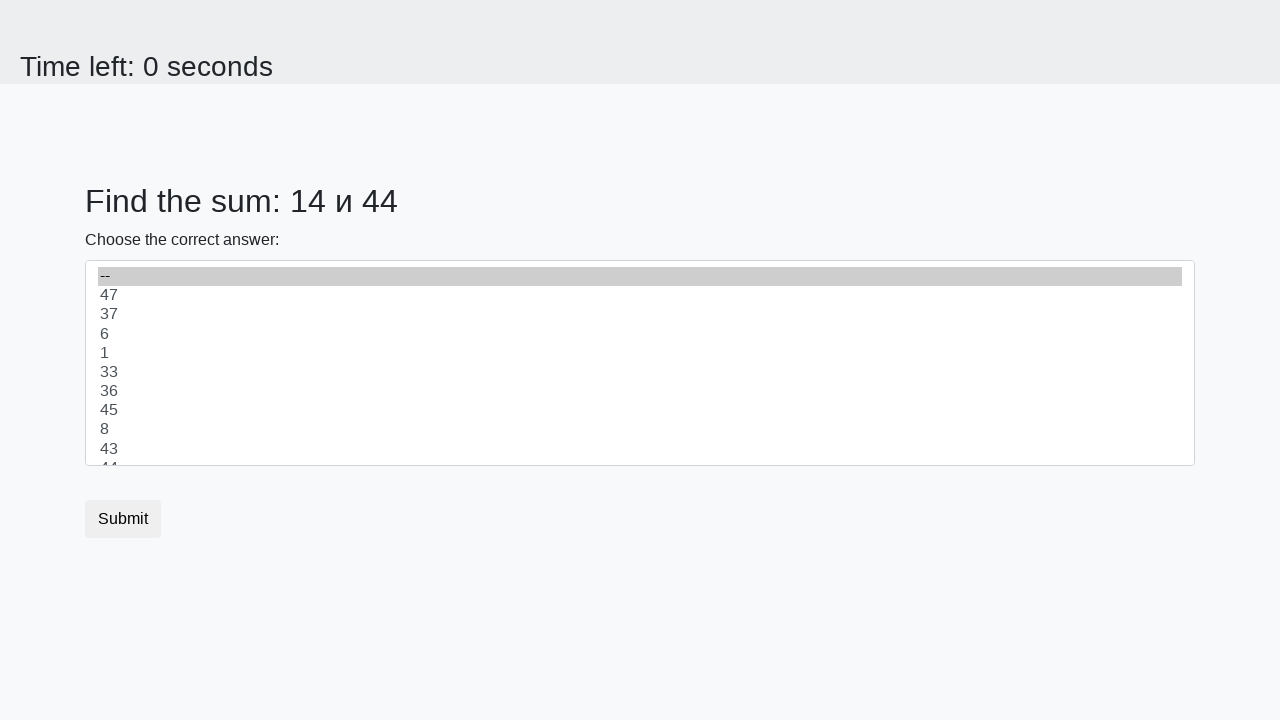

Calculated sum of 14 + 44 = 58
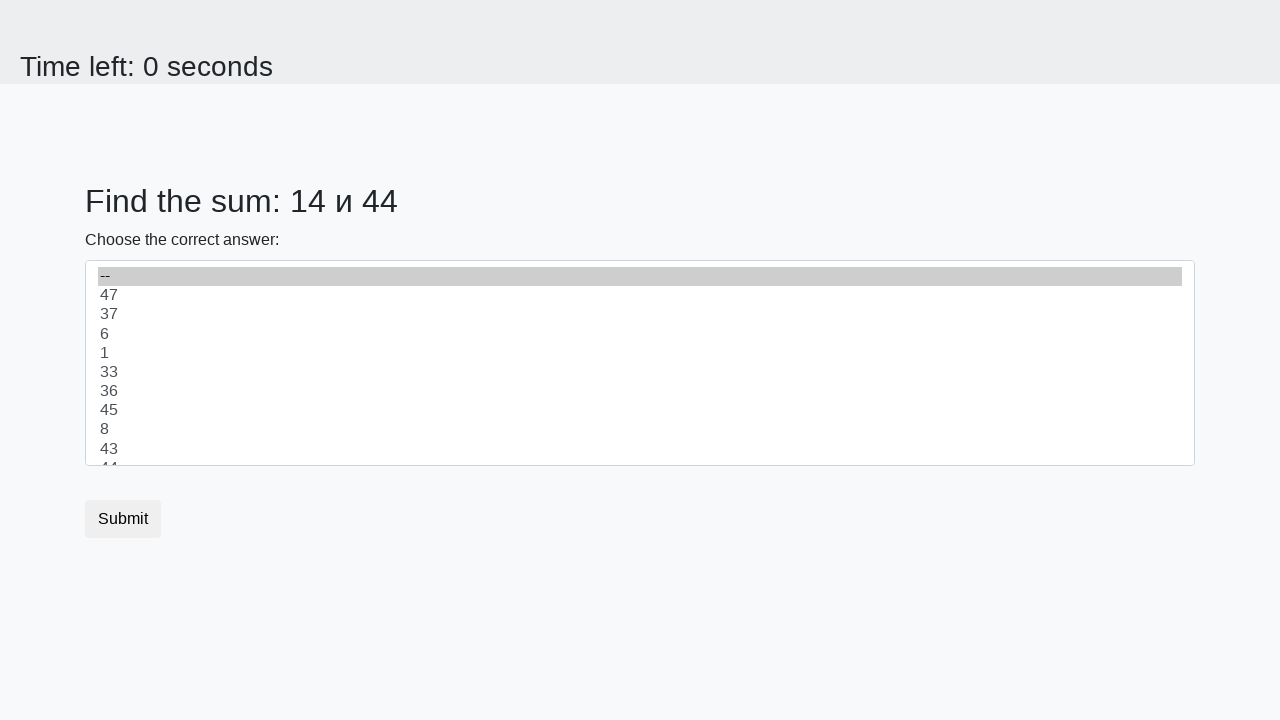

Selected result 58 from dropdown menu on select
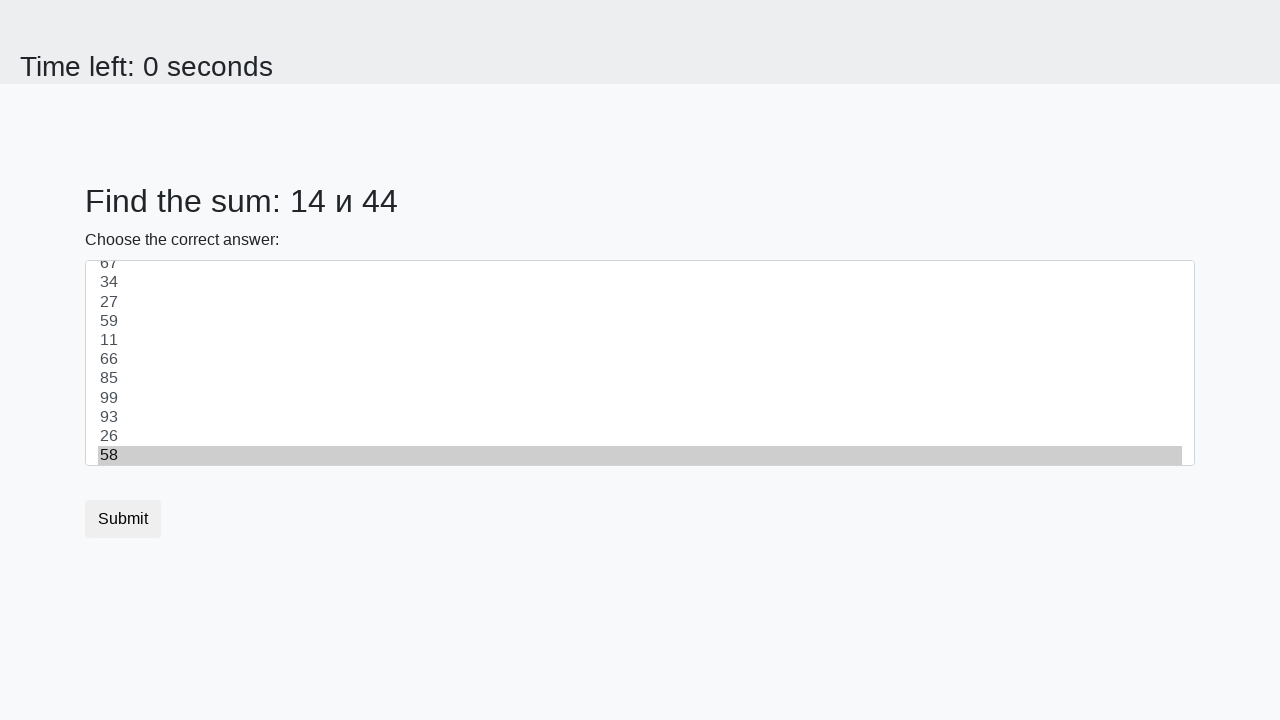

Clicked the submit button at (123, 519) on button
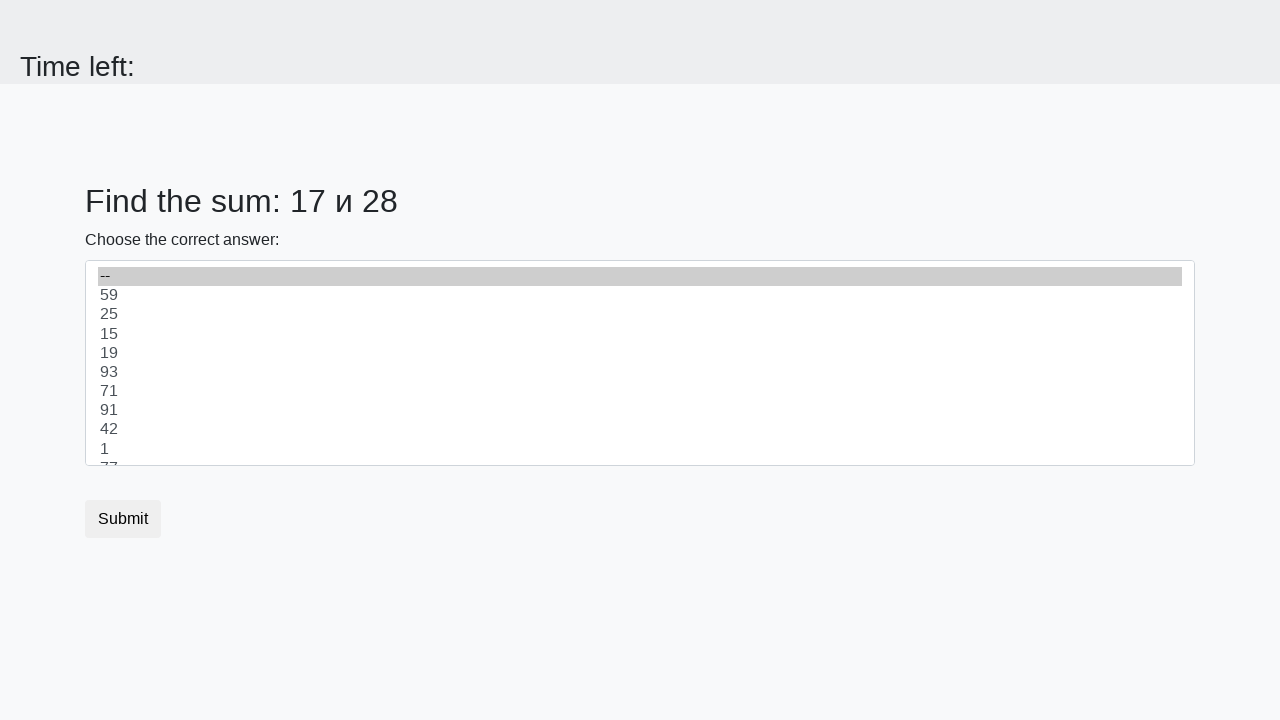

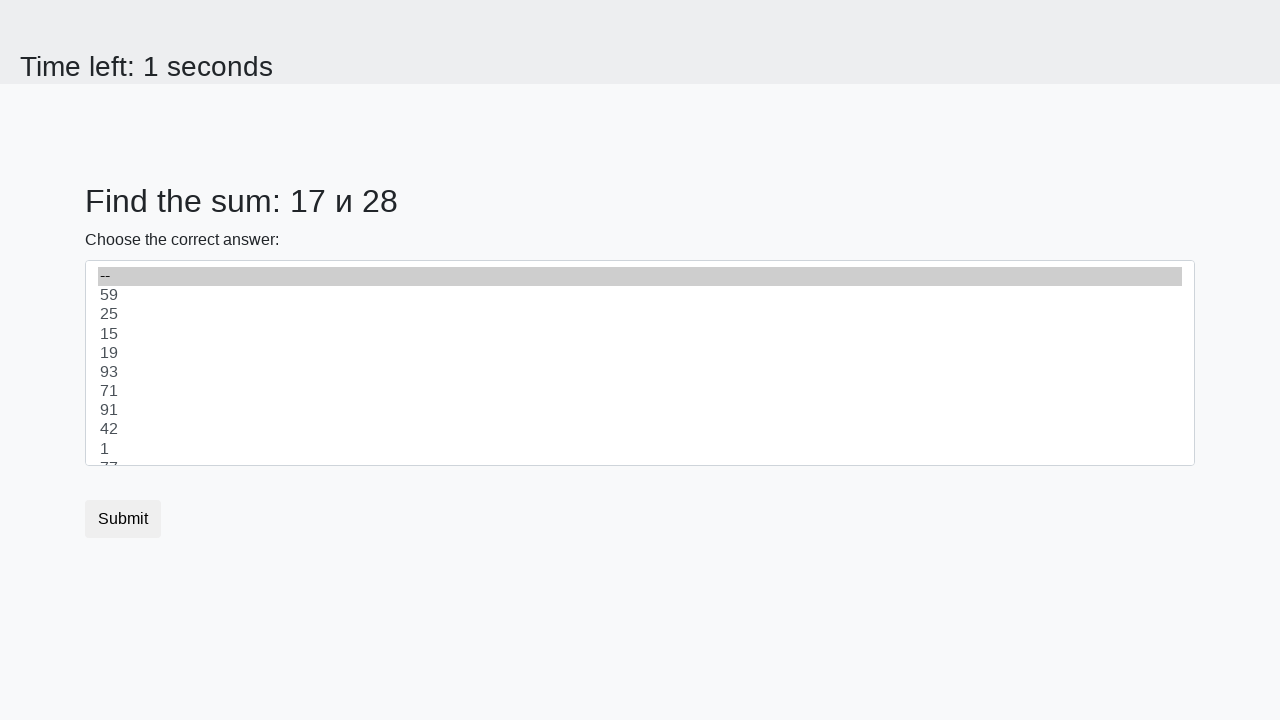